Tests checking multiple checkboxes on a form by iterating through remote-testing, reusing-js-code, and parallel-testing checkboxes

Starting URL: https://devexpress.github.io/testcafe/example/

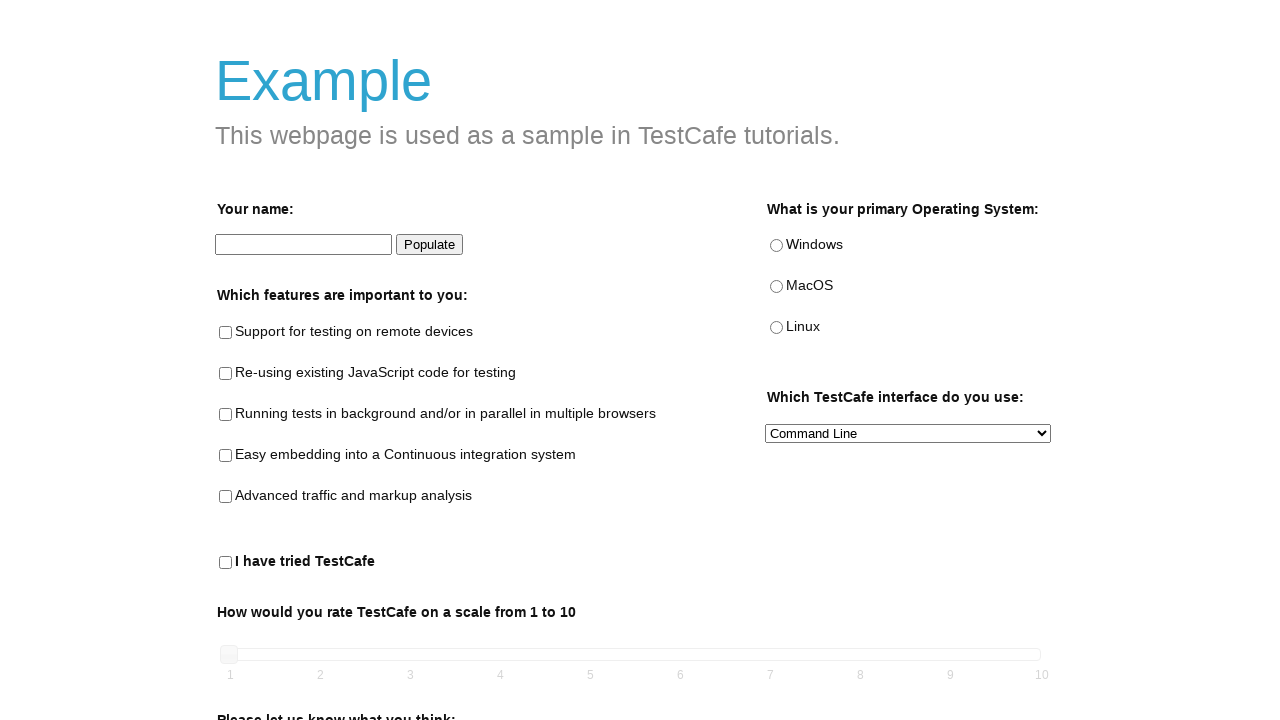

Checked the remote-testing-checkbox checkbox at (226, 333) on internal:testid=[data-testid="remote-testing-checkbox"s]
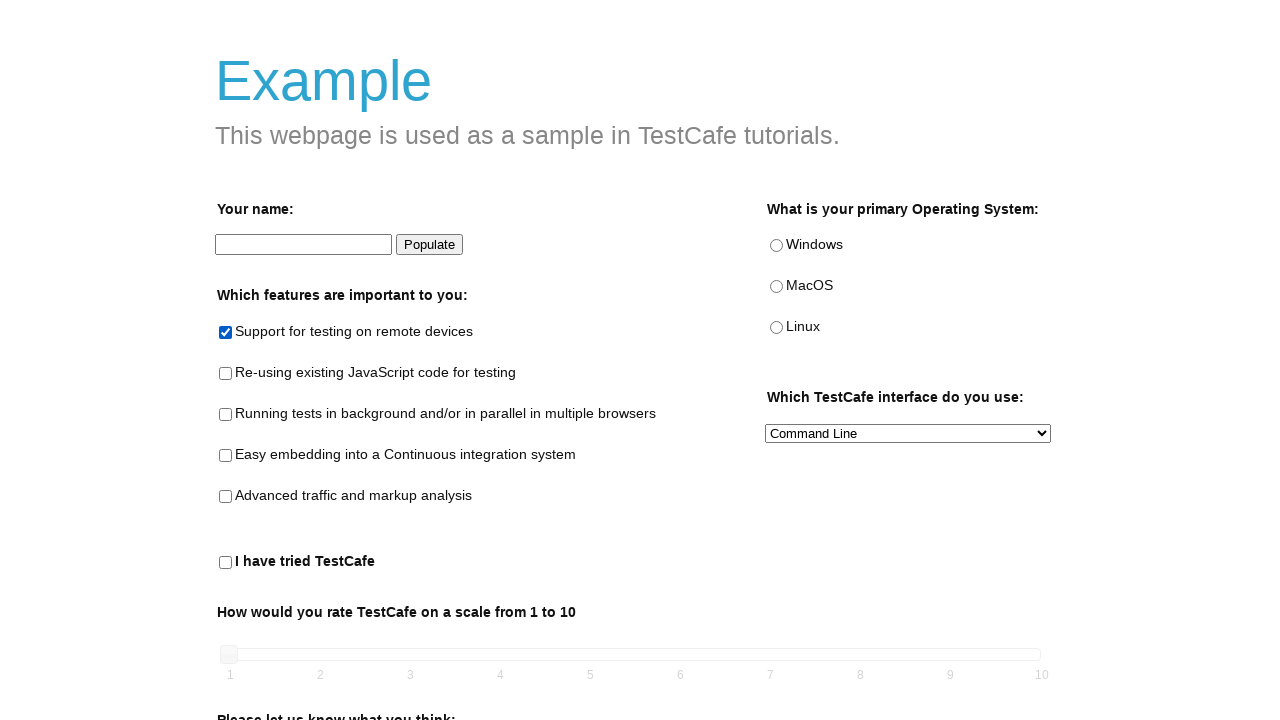

Verified that remote-testing-checkbox checkbox is checked
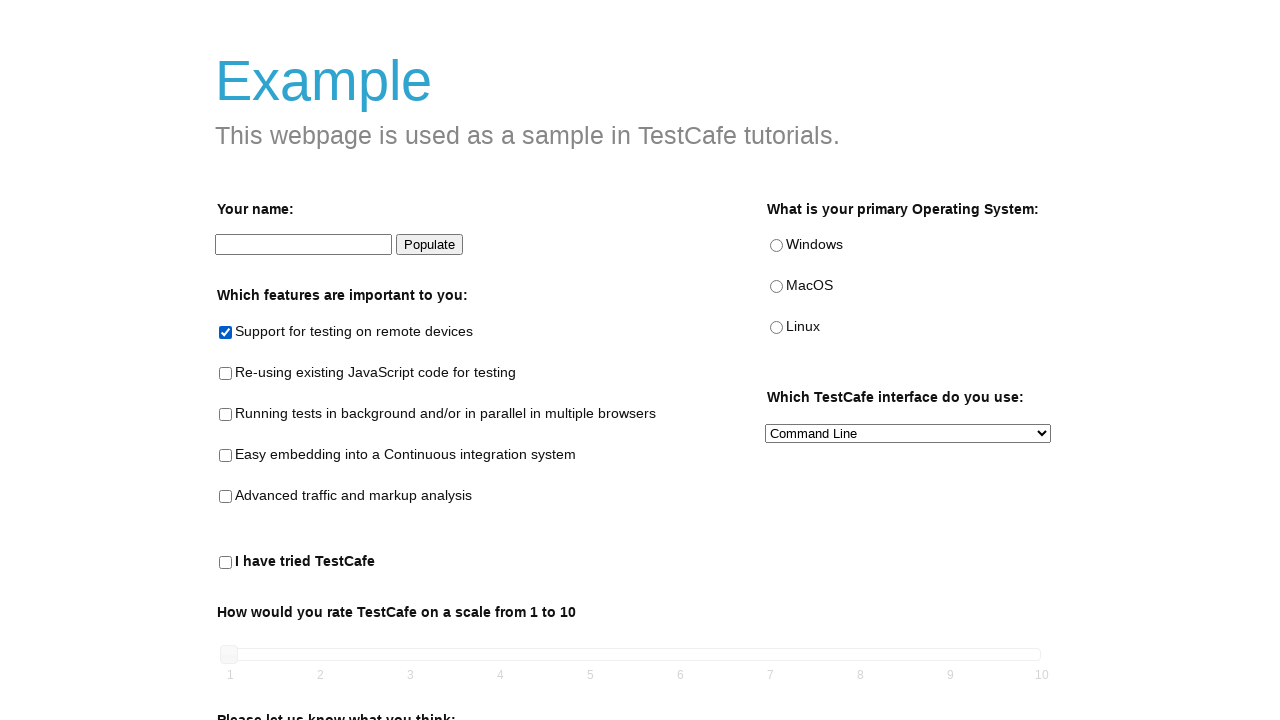

Checked the reusing-js-code-checkbox checkbox at (226, 374) on internal:testid=[data-testid="reusing-js-code-checkbox"s]
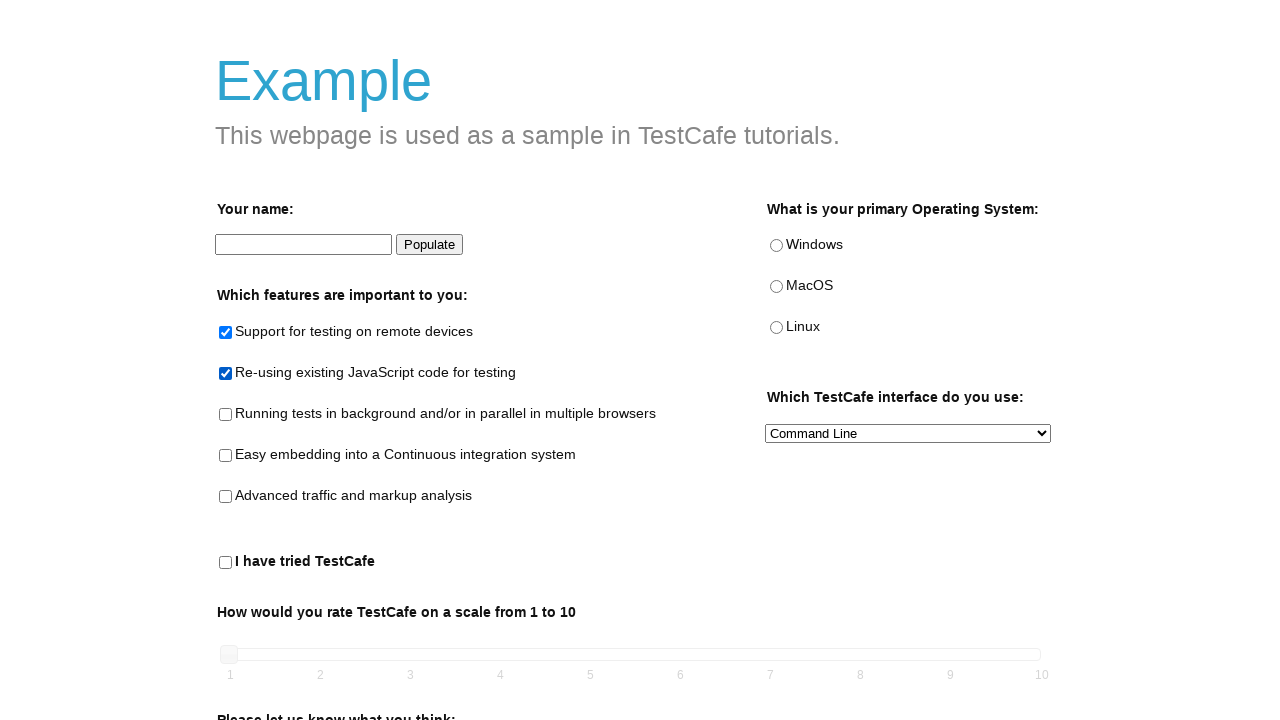

Verified that reusing-js-code-checkbox checkbox is checked
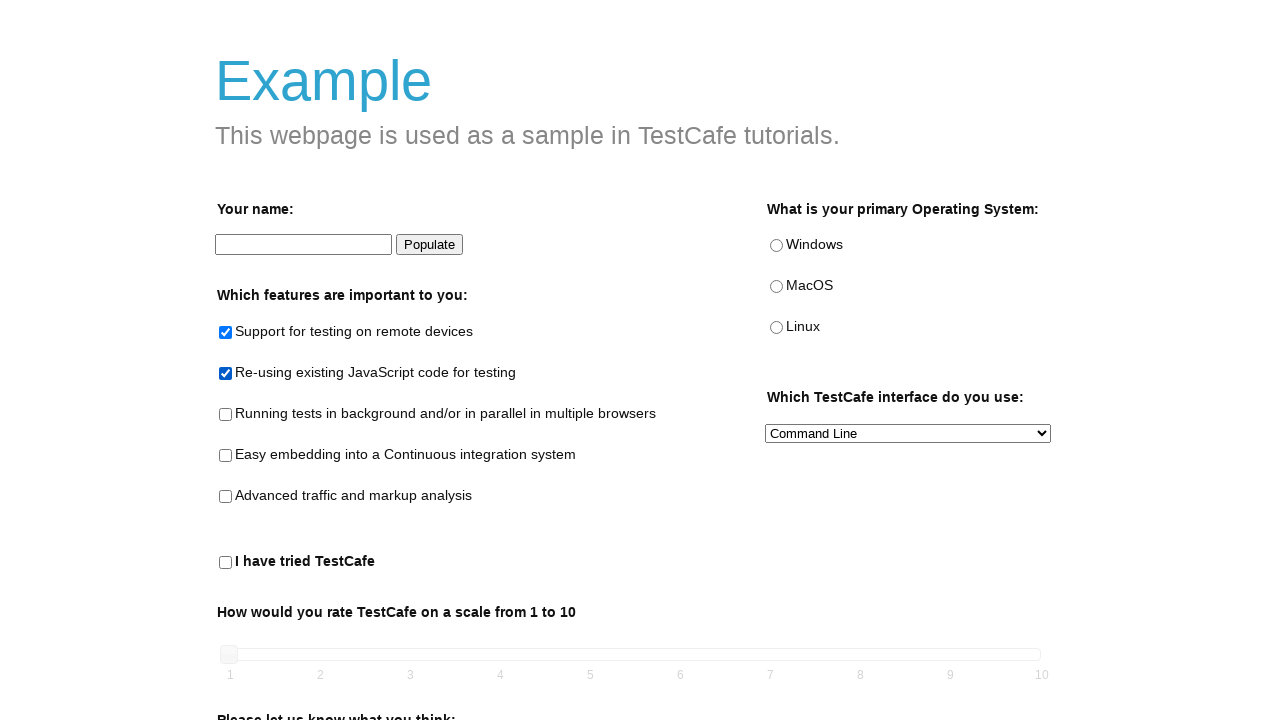

Checked the parallel-testing-checkbox checkbox at (226, 415) on internal:testid=[data-testid="parallel-testing-checkbox"s]
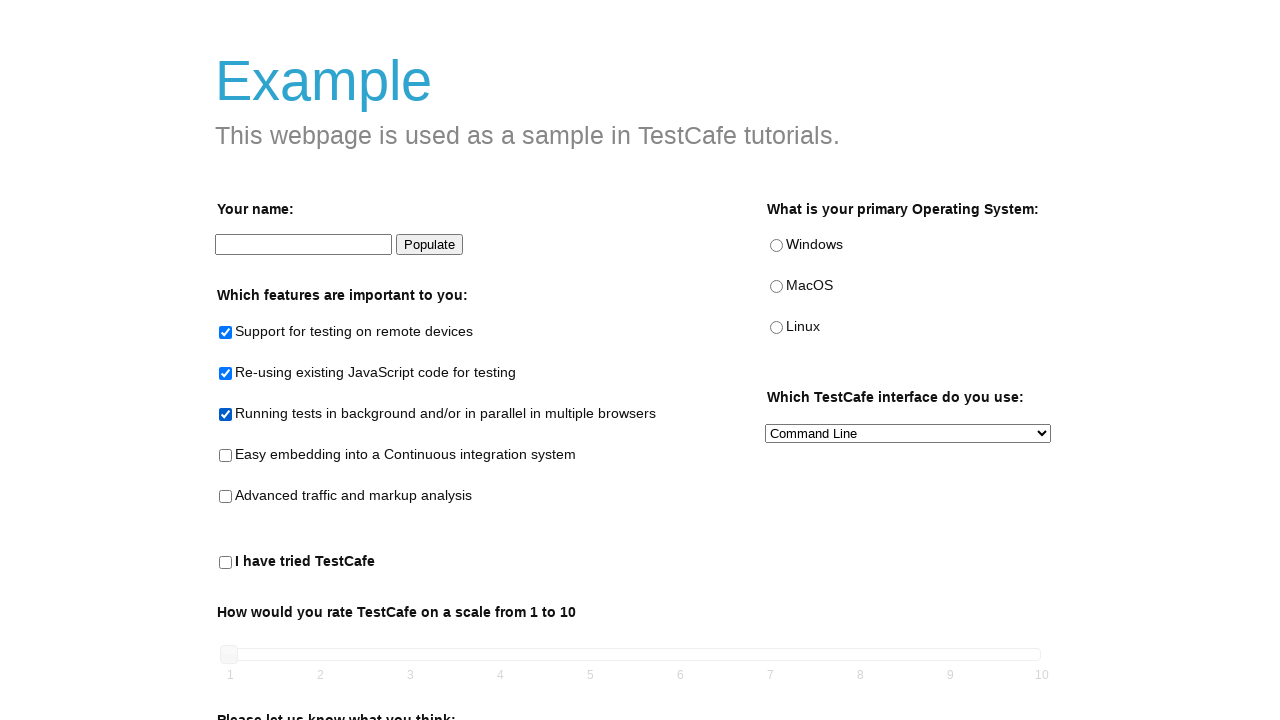

Verified that parallel-testing-checkbox checkbox is checked
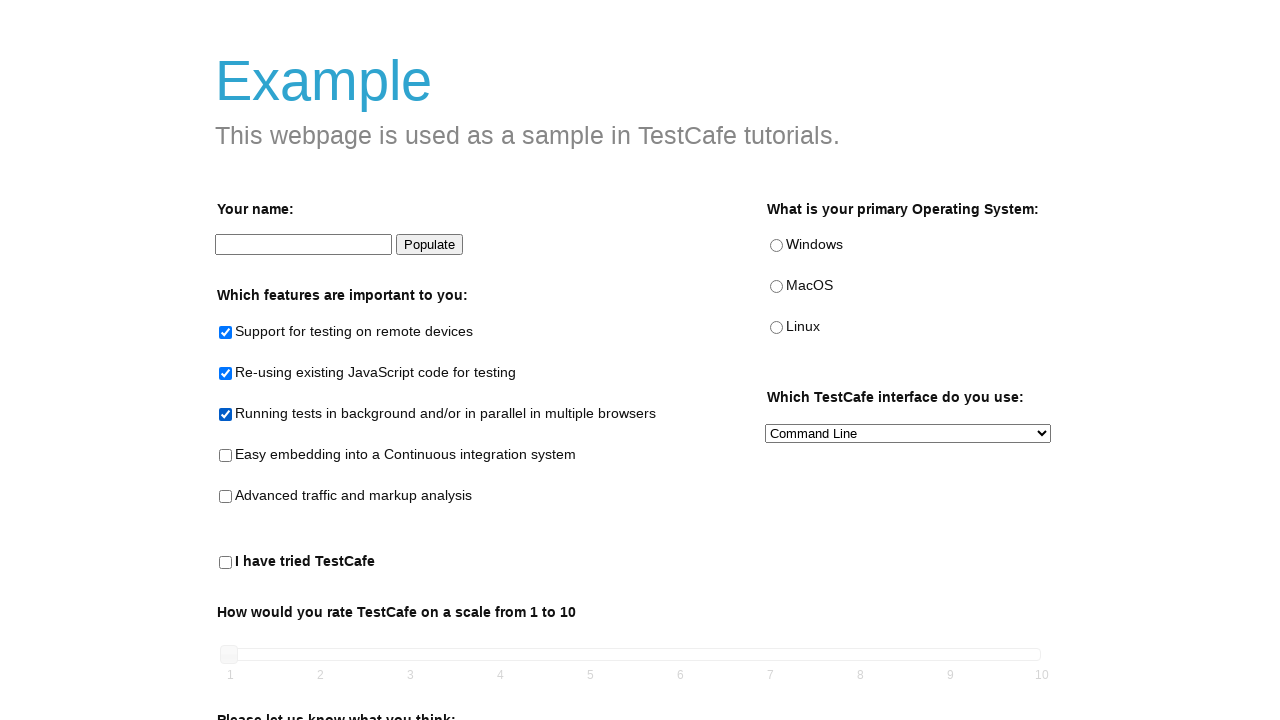

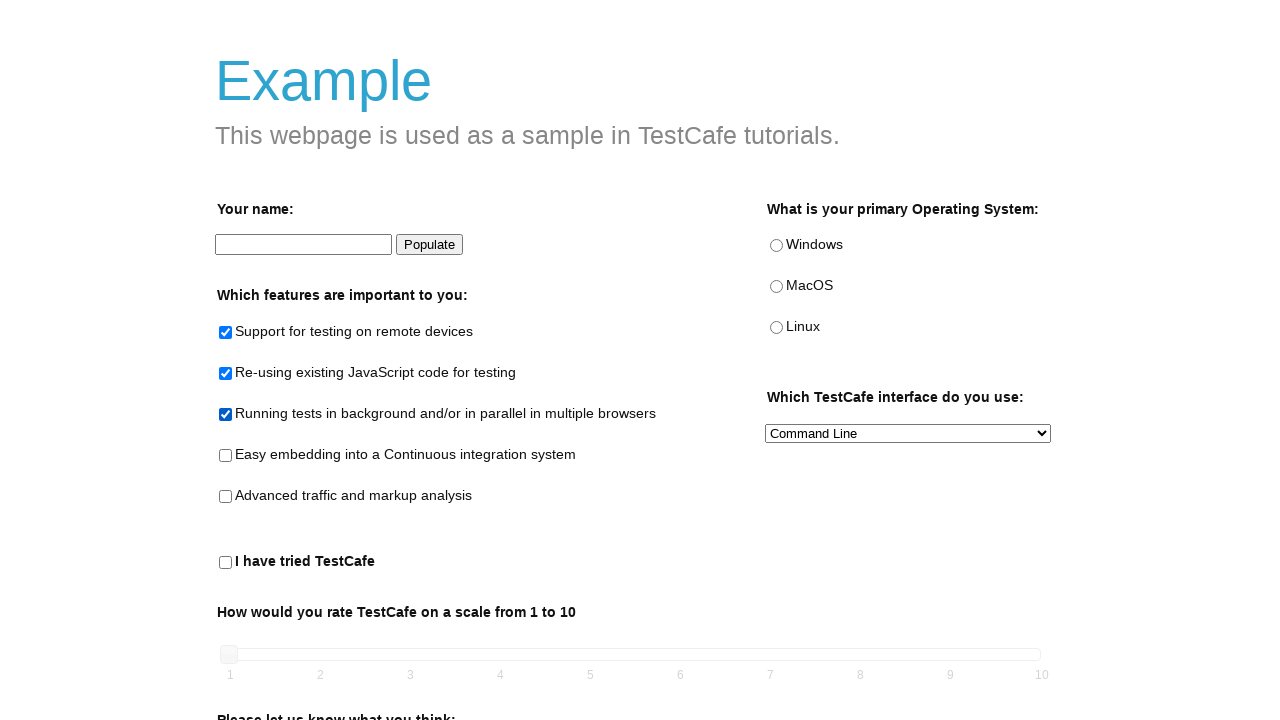